Tests Yahoo Japan image search functionality by entering a search query for "プログラミング" (programming) and submitting the search form.

Starting URL: https://search.yahoo.co.jp/image

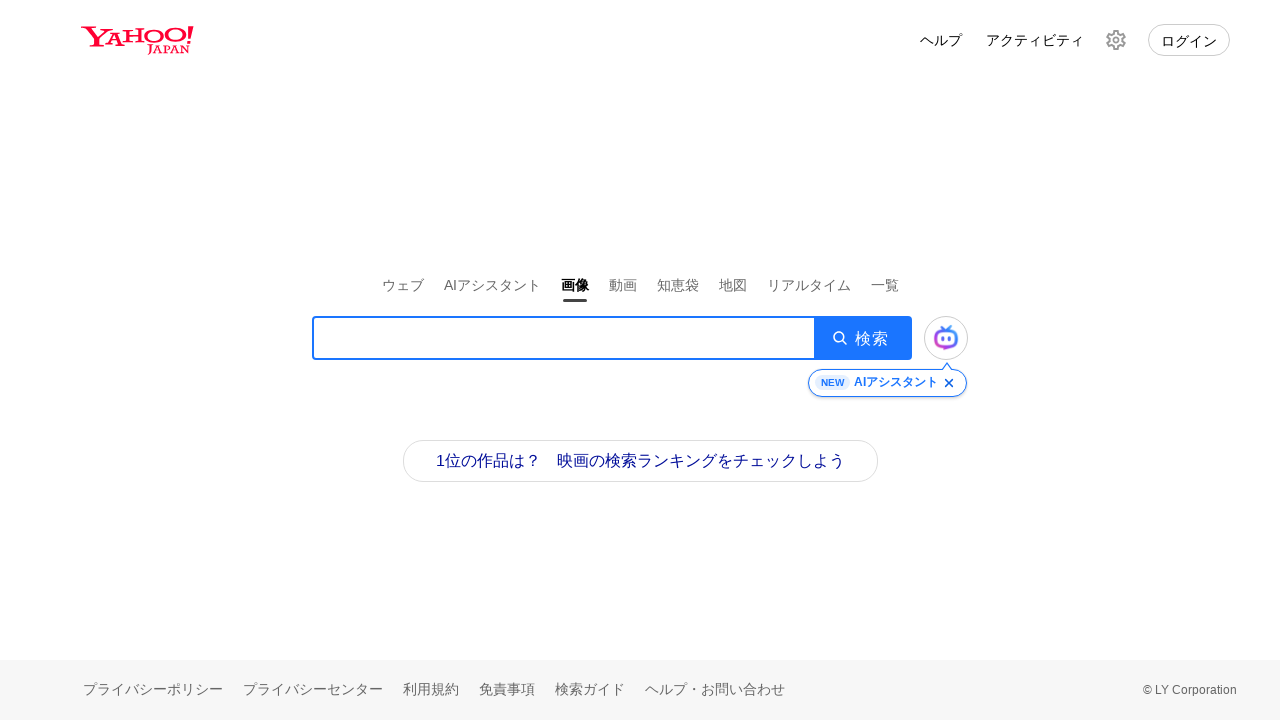

Filled search box with 'プログラミング' (programming) on .SearchBox__searchInput
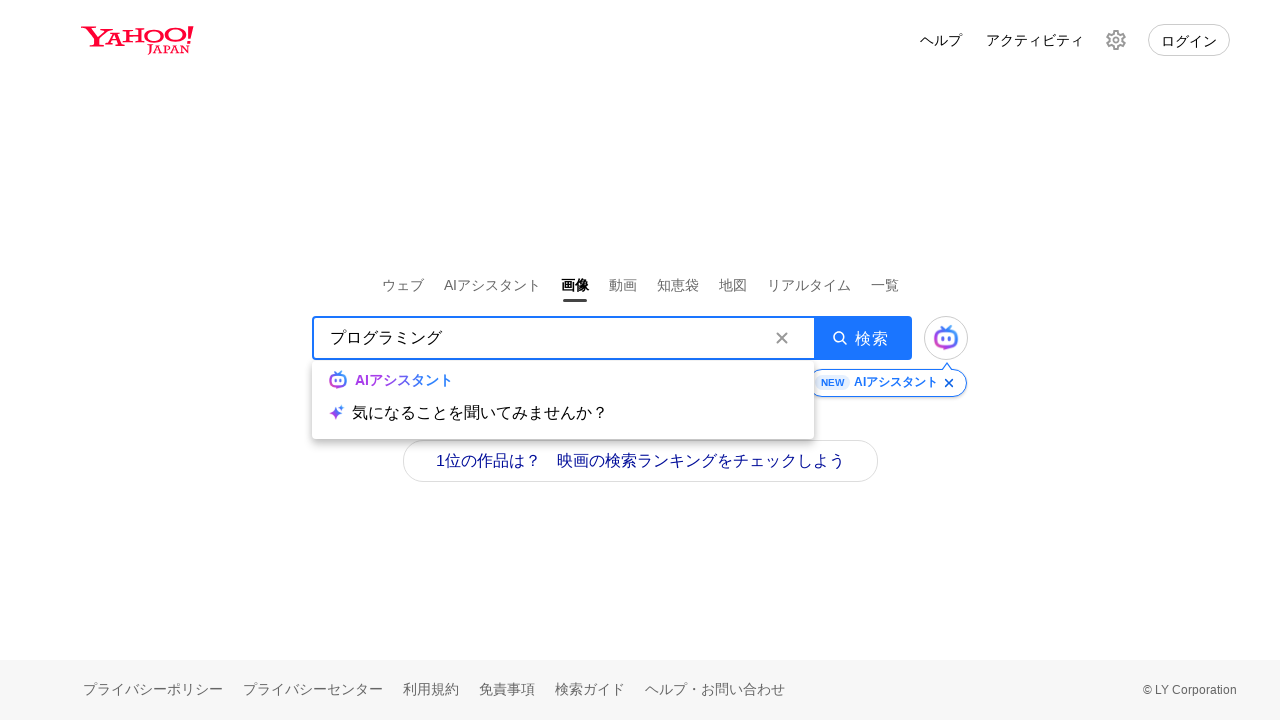

Pressed Enter to submit search form on .SearchBox__searchInput
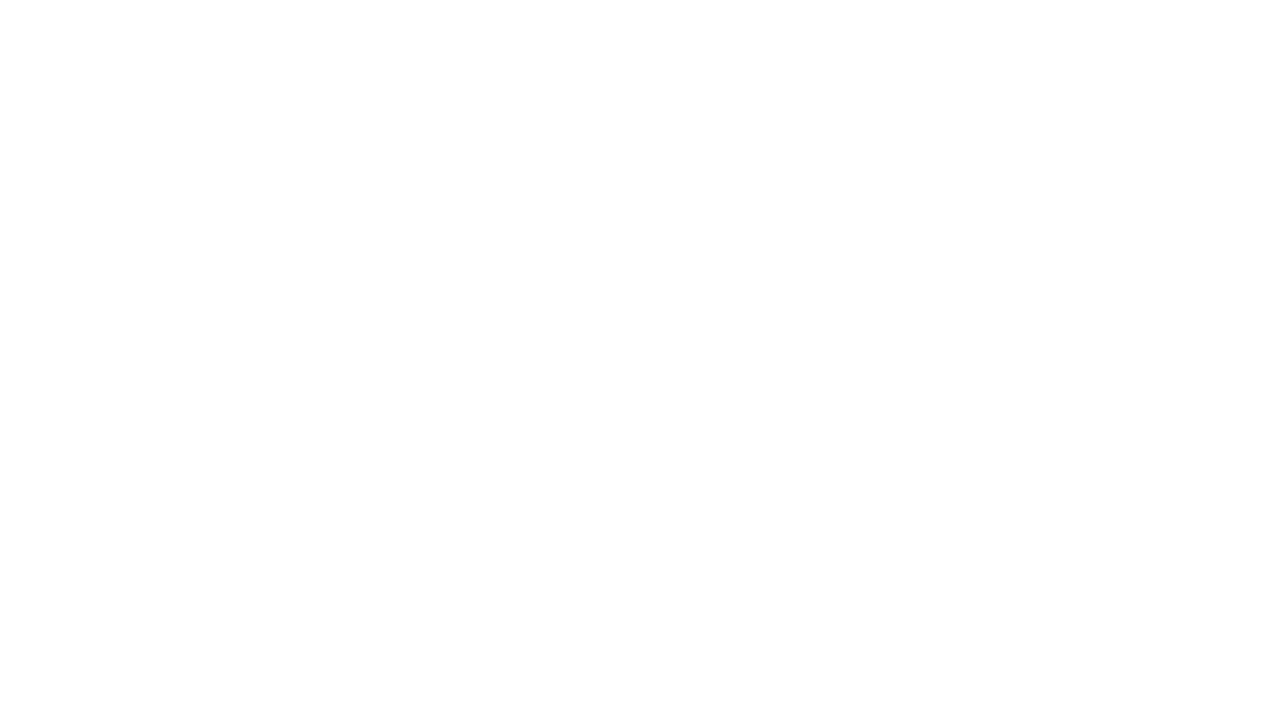

Waited for search results to load (networkidle)
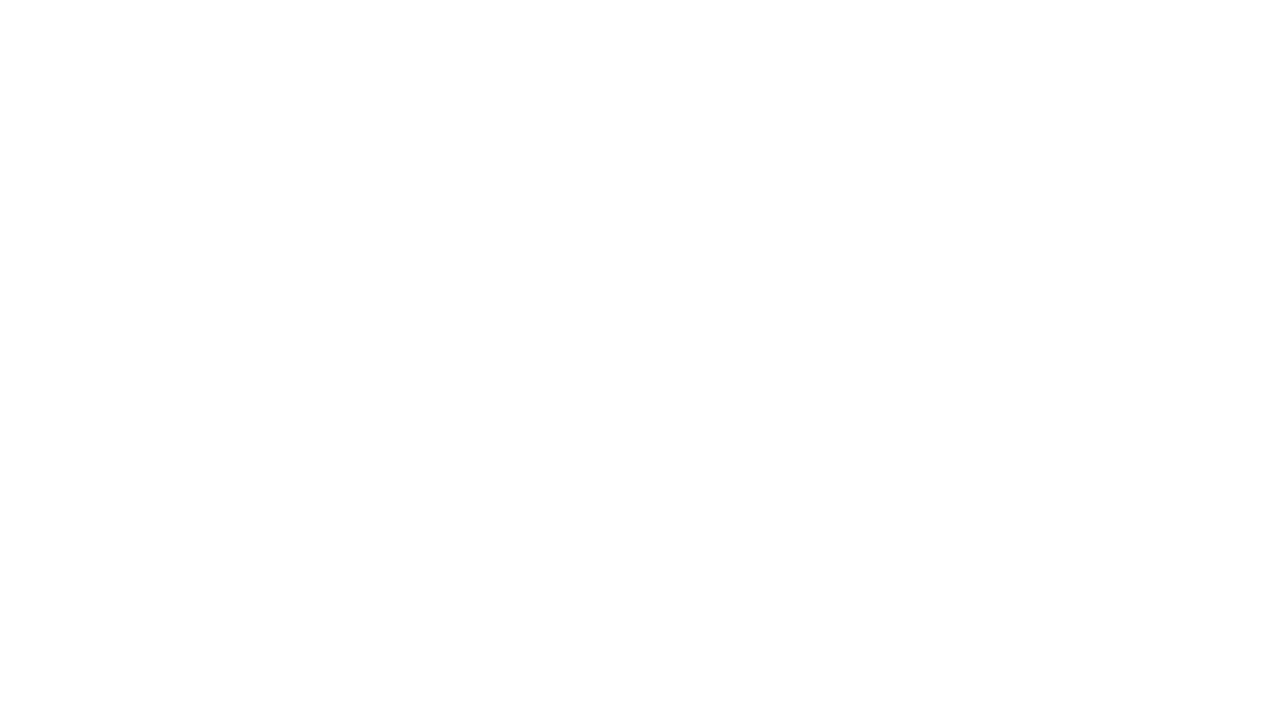

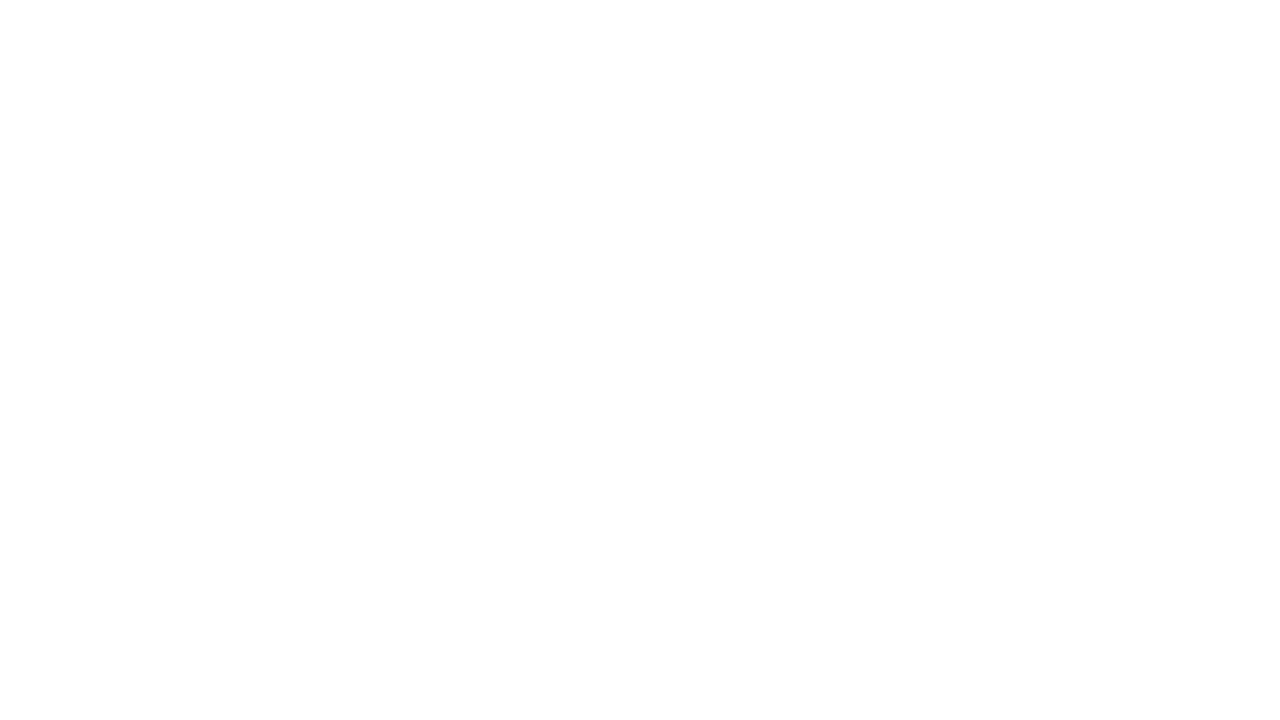